Navigates to Dell's website, presses Enter key, and scrolls down the page to view content

Starting URL: https://www.dell.com/en-us

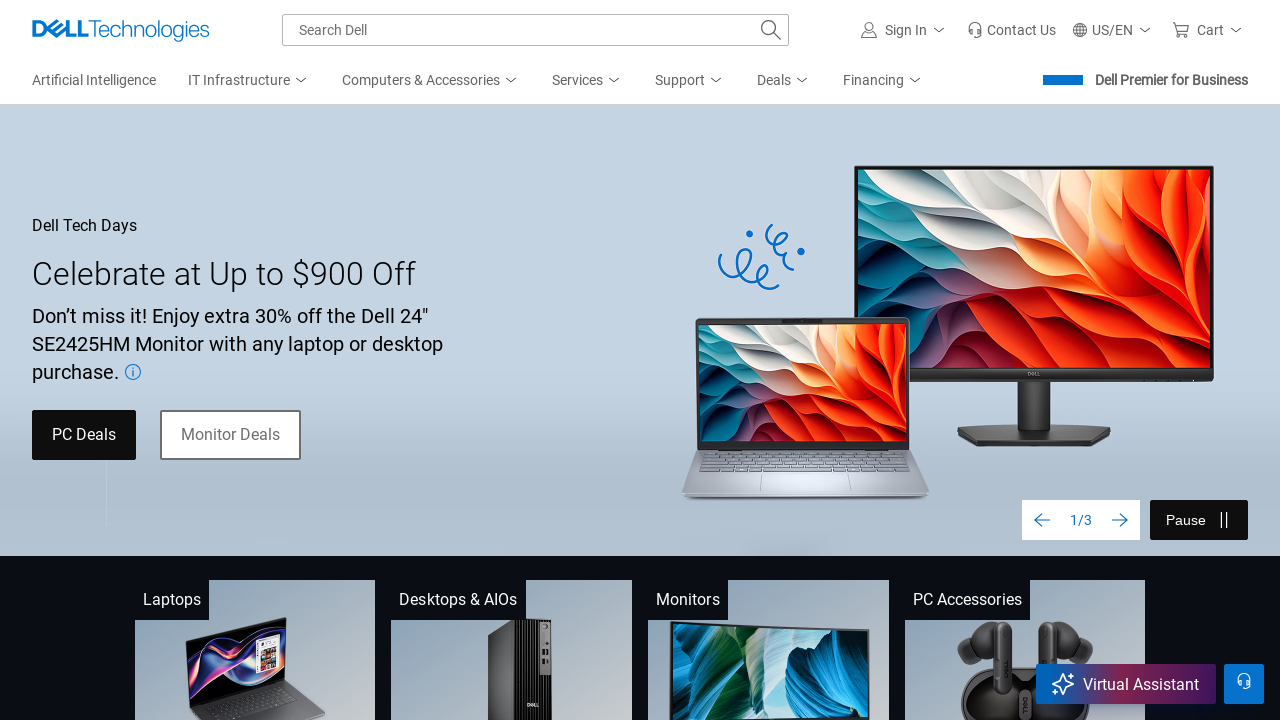

Navigated to Dell's website at https://www.dell.com/en-us
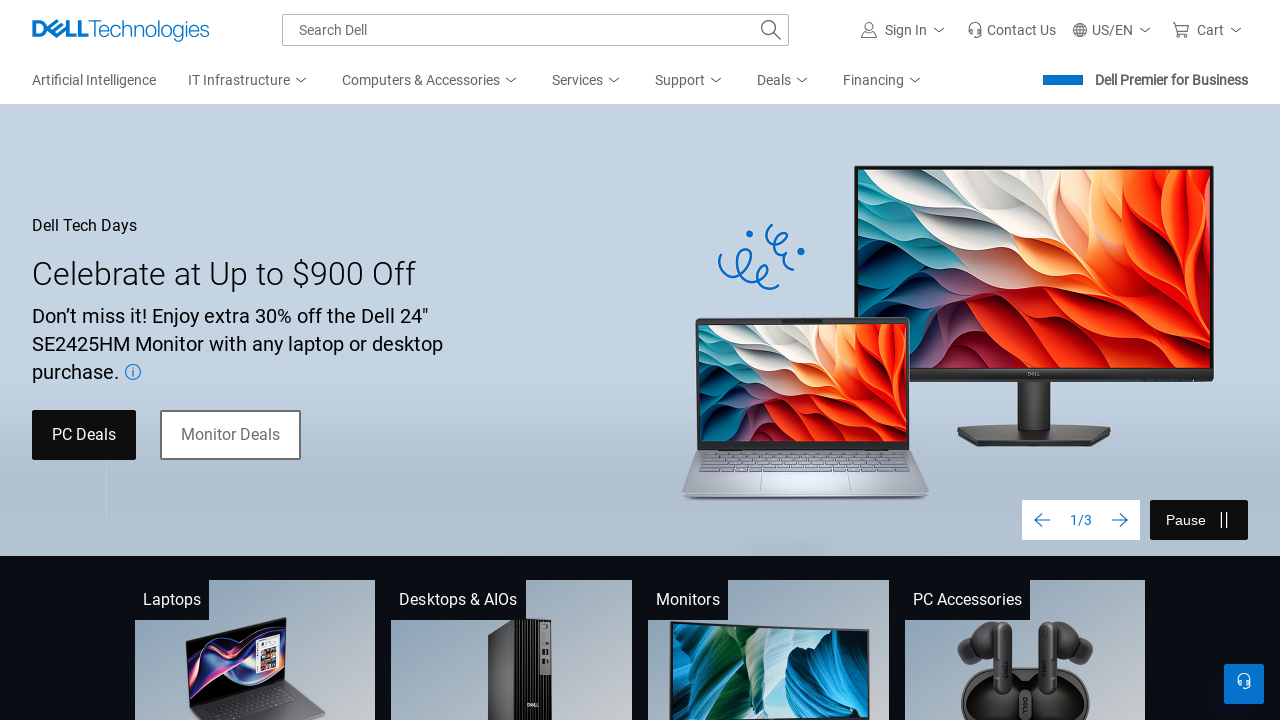

Pressed Enter key on the page
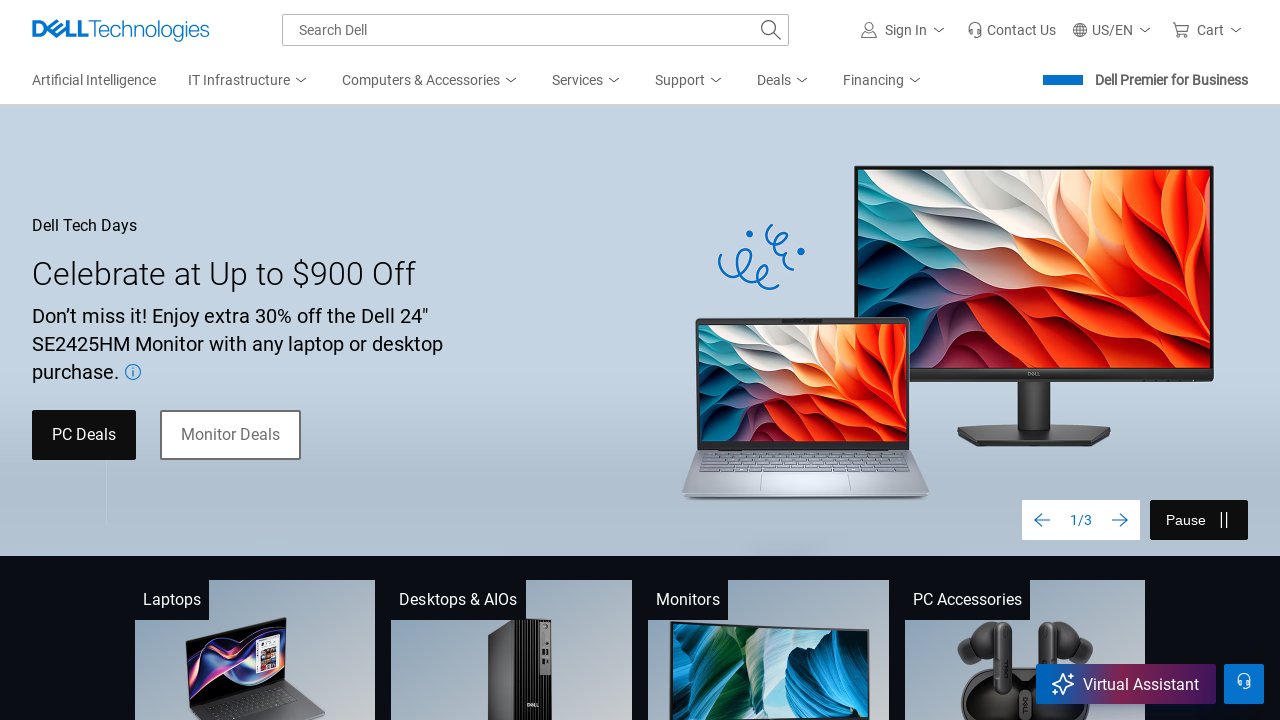

Scrolled down the page by 5000 pixels to view content
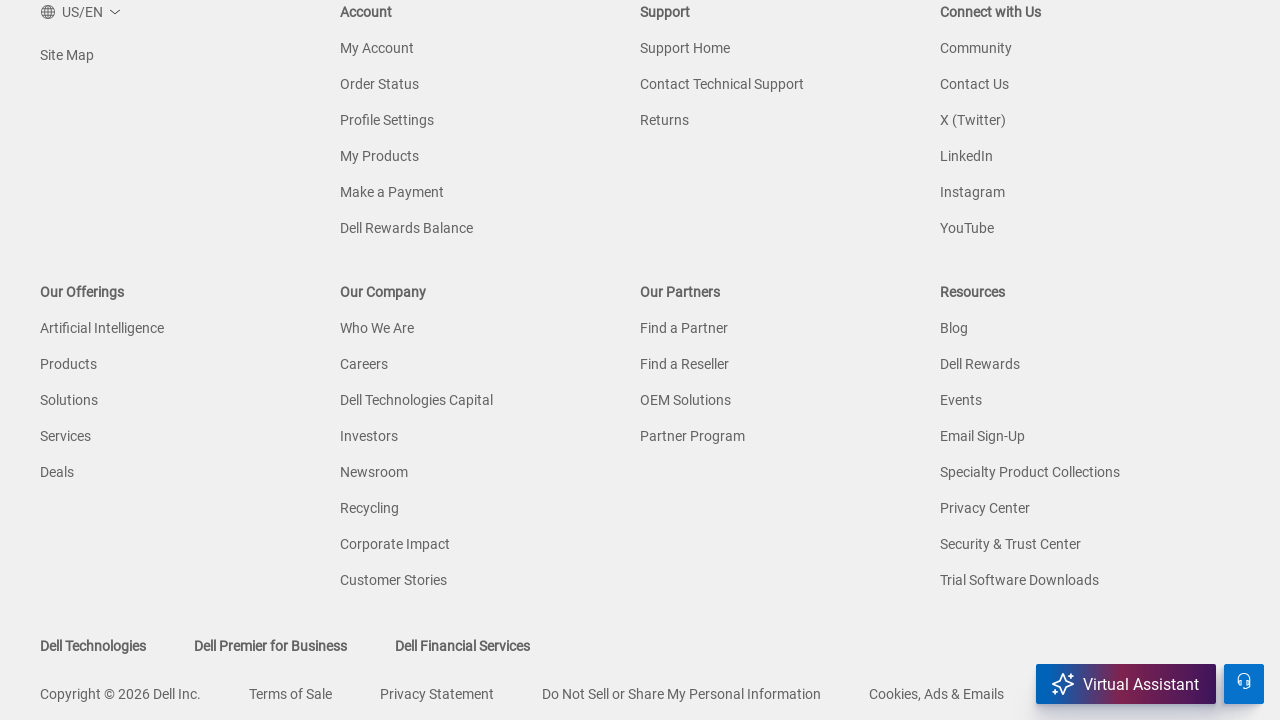

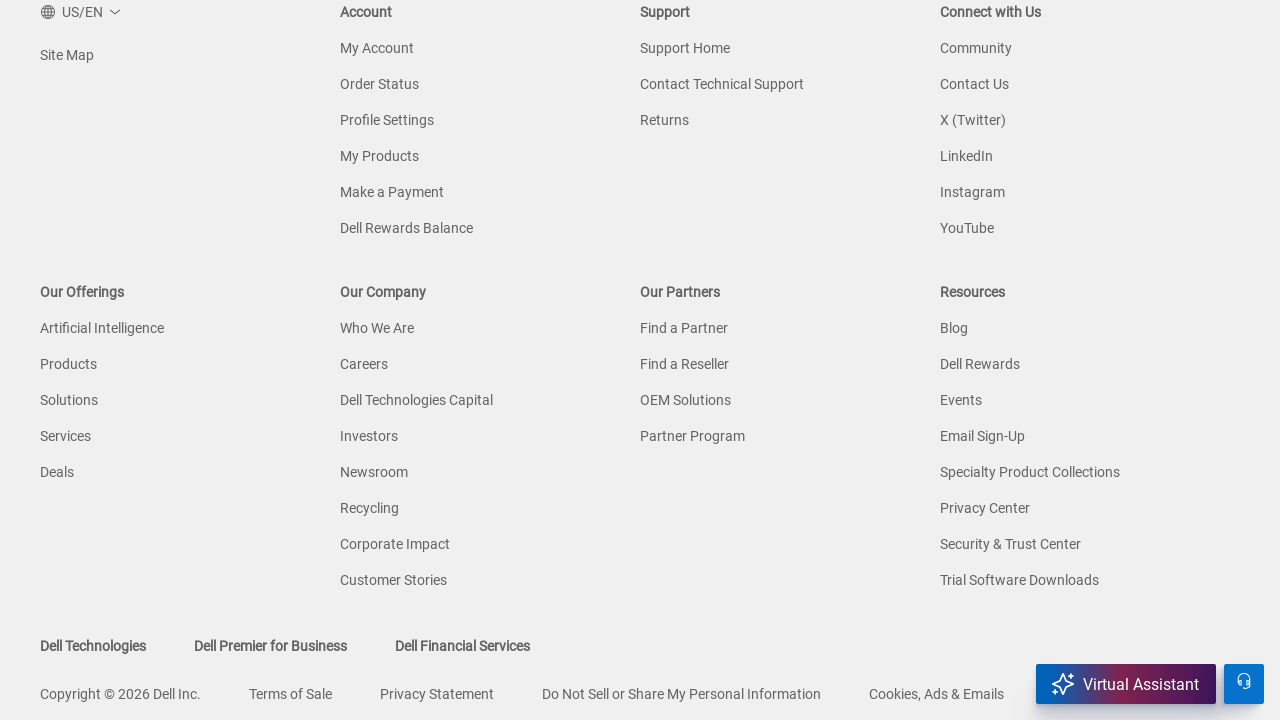